Navigates to a specific anime page (Oshi no Ko season 2) on MyAnimeList and verifies that review elements are present on the page.

Starting URL: https://myanimelist.net/anime/55791

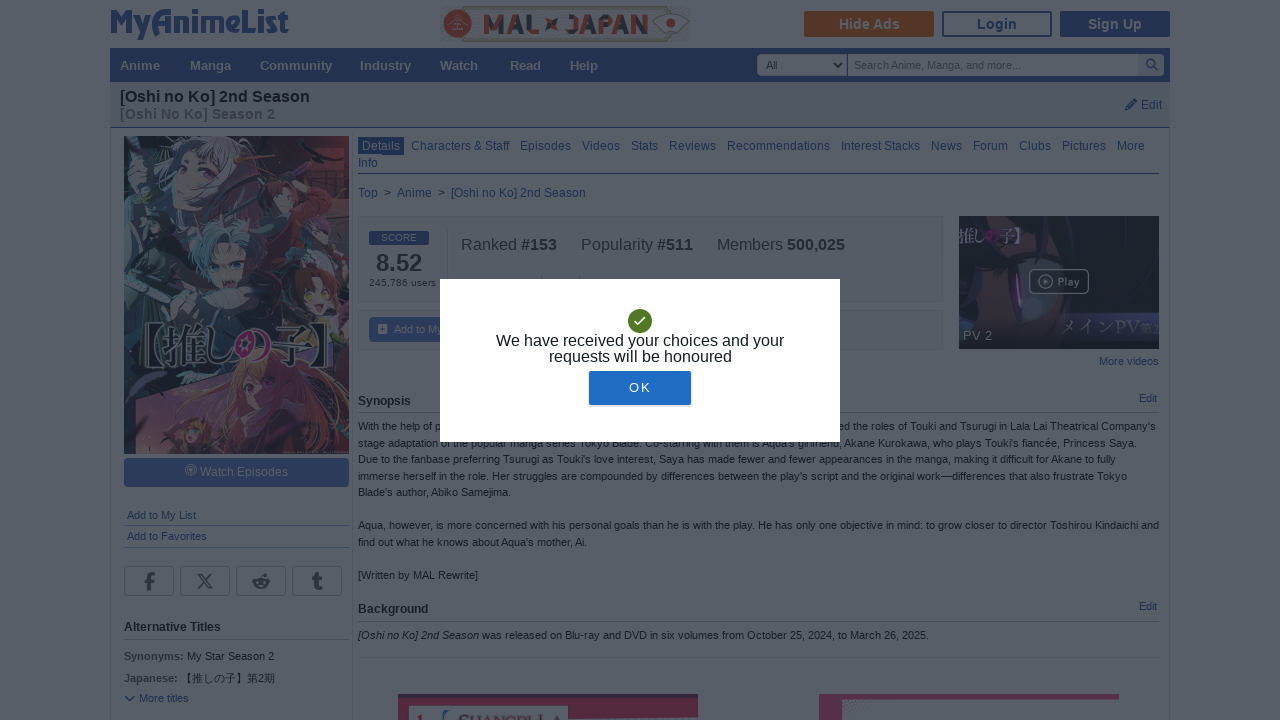

Waited for review elements to be present on Oshi no Ko season 2 page
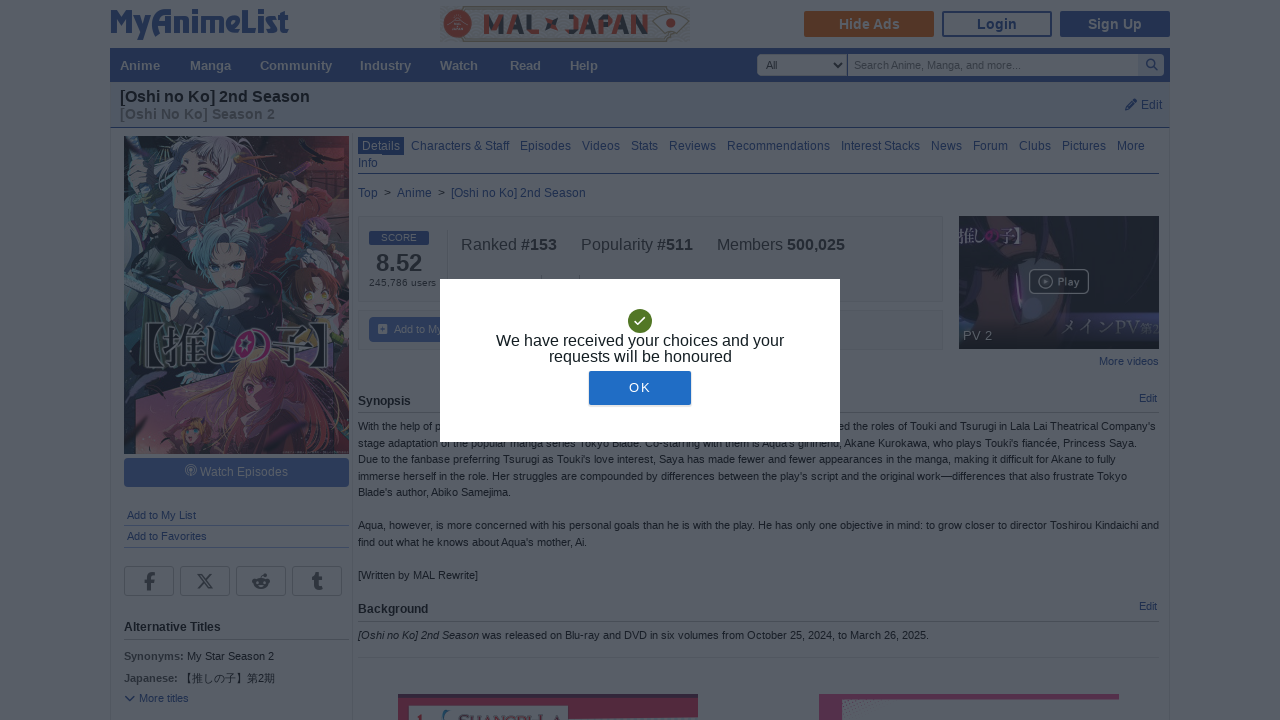

Located all review elements on the page
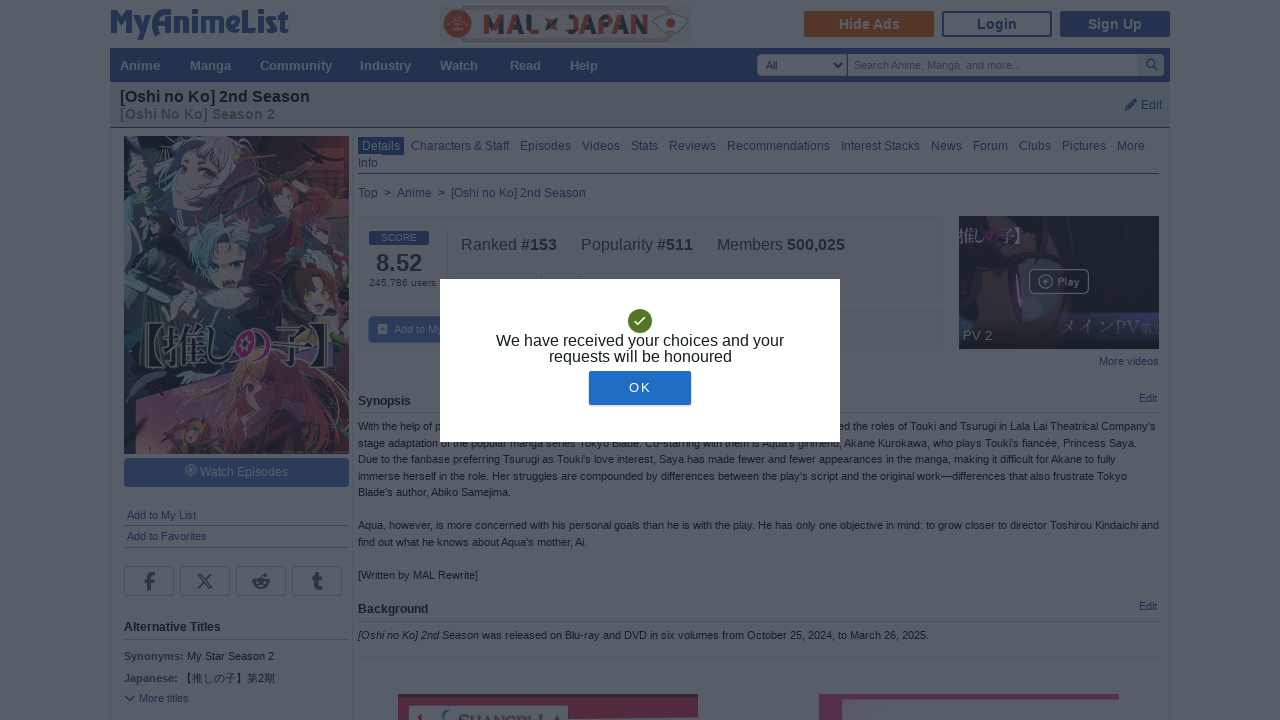

Verified first review element is visible
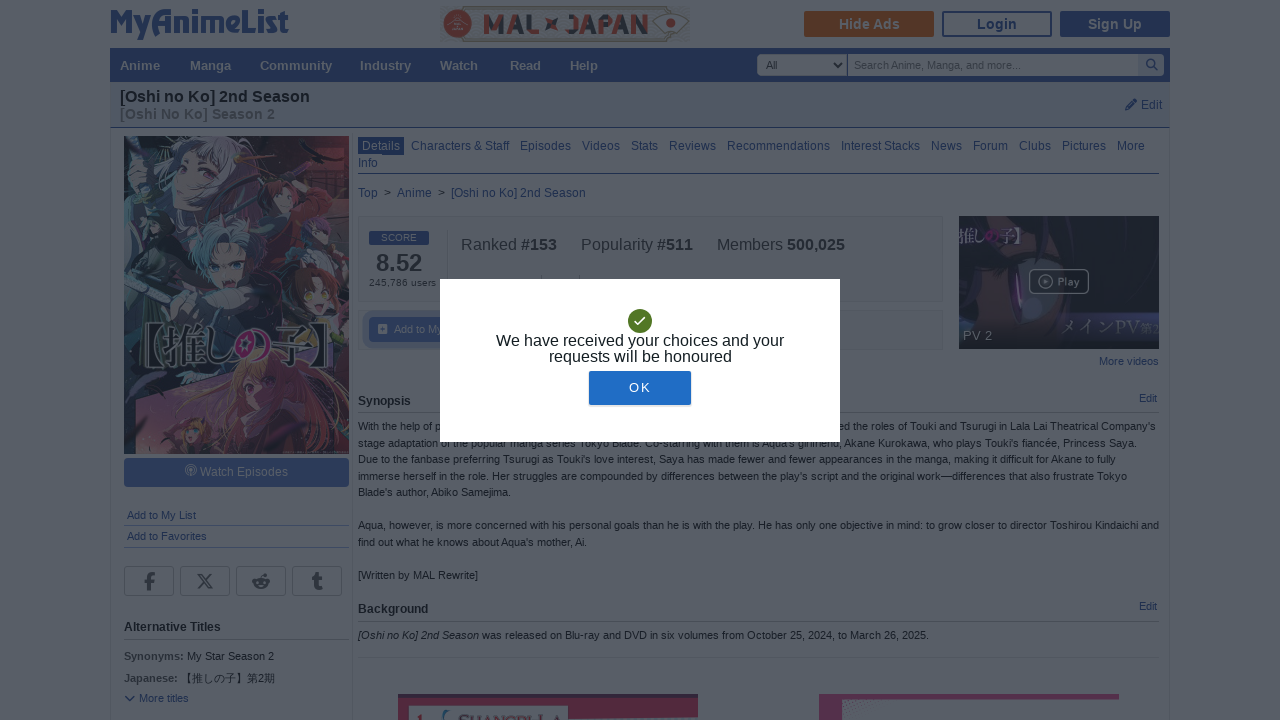

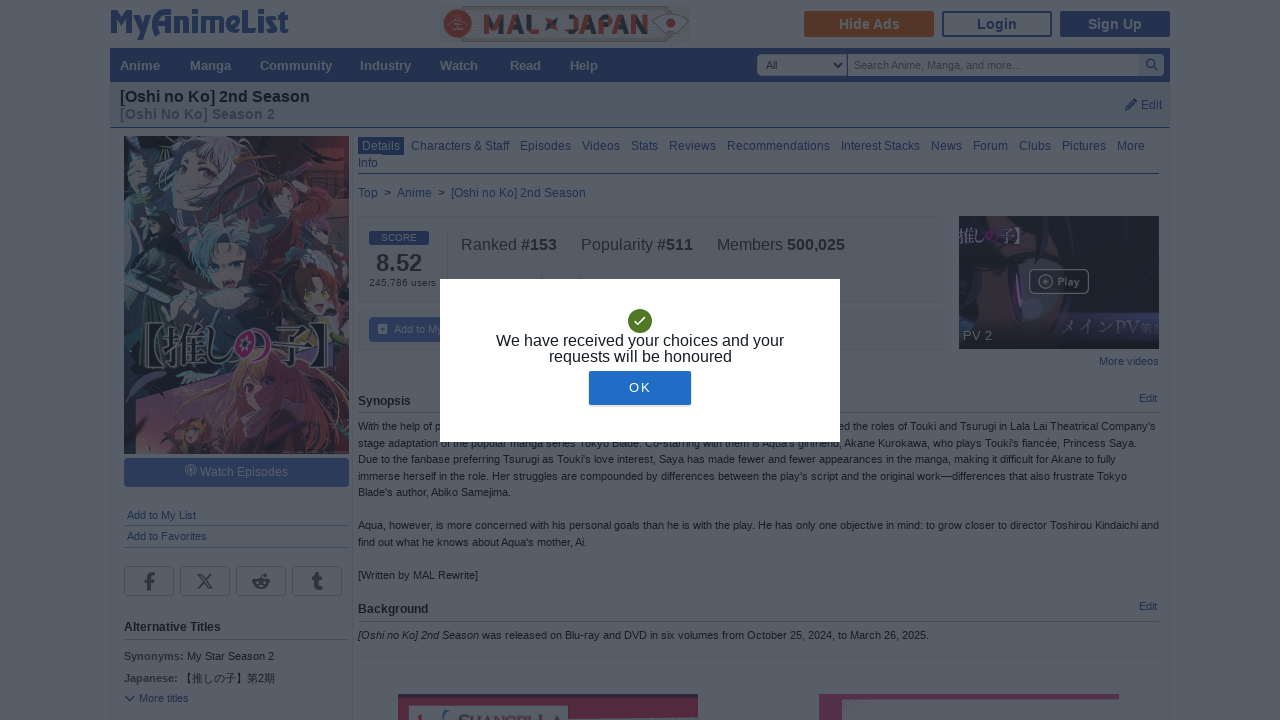